Clicks the second checkbox (hobby) on the registration form.

Starting URL: http://demo.automationtesting.in/Register.html

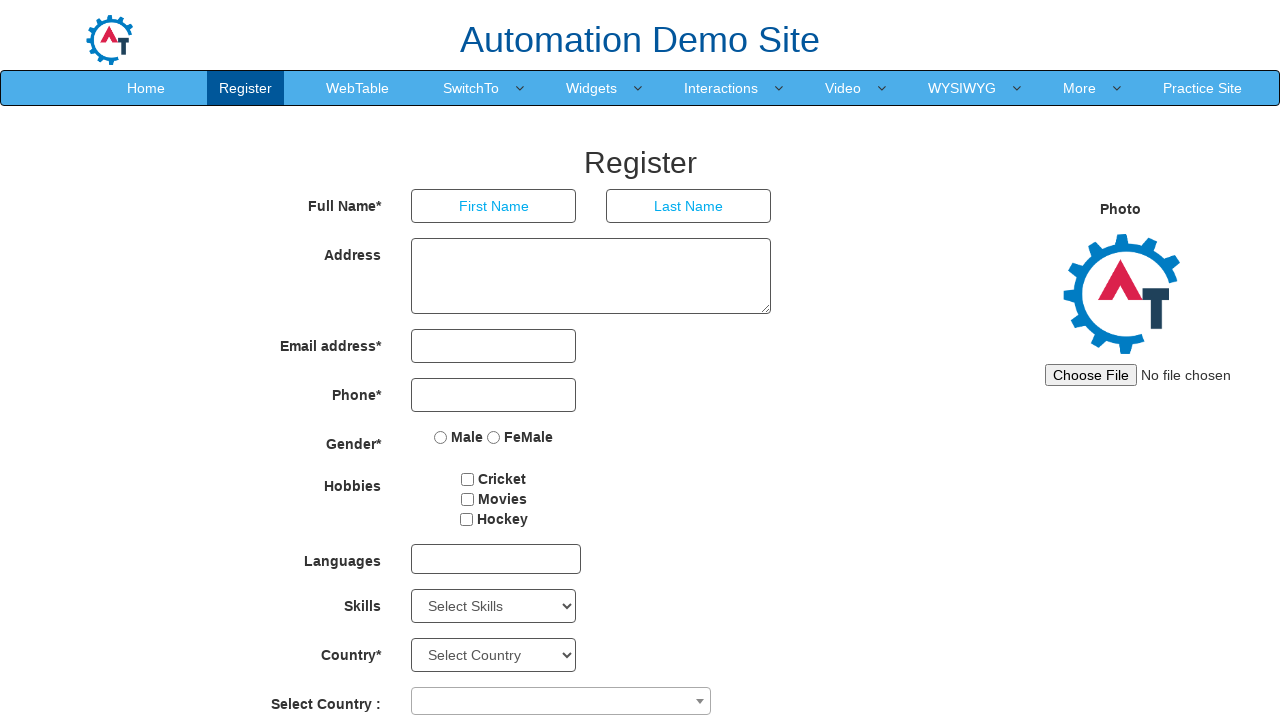

Clicked the second checkbox (hobby) on the registration form at (467, 499) on input#checkbox2
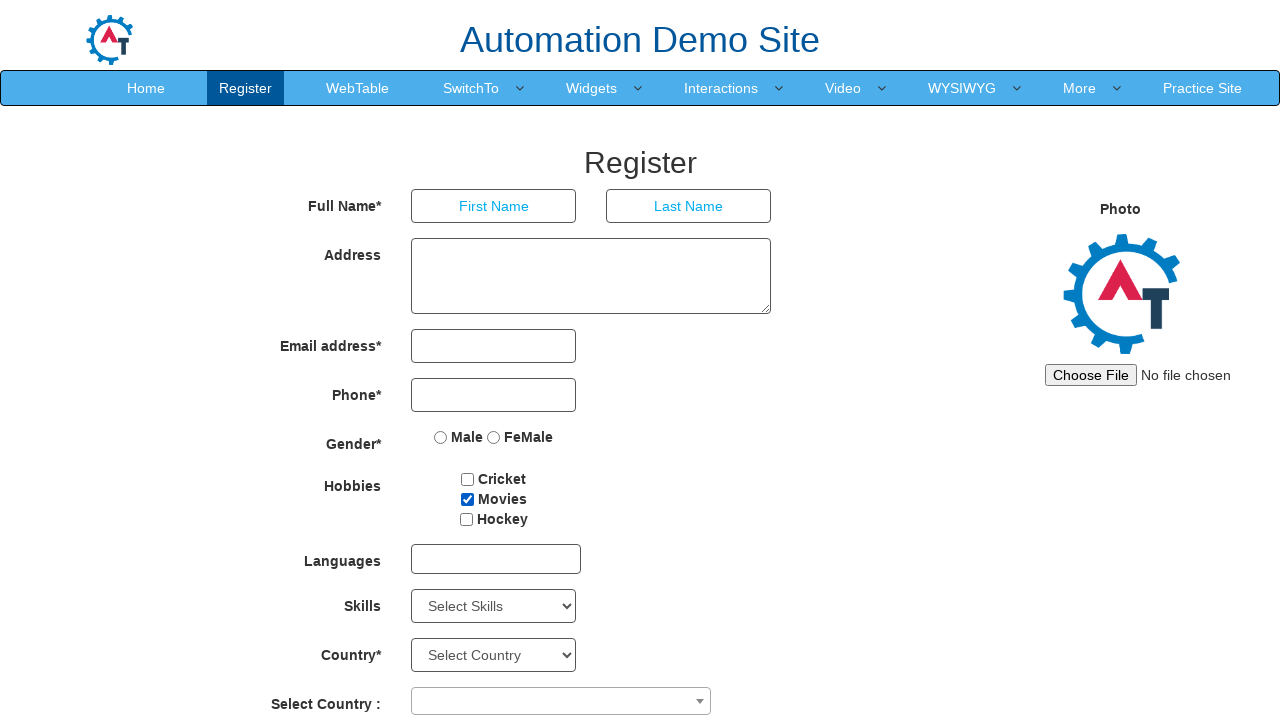

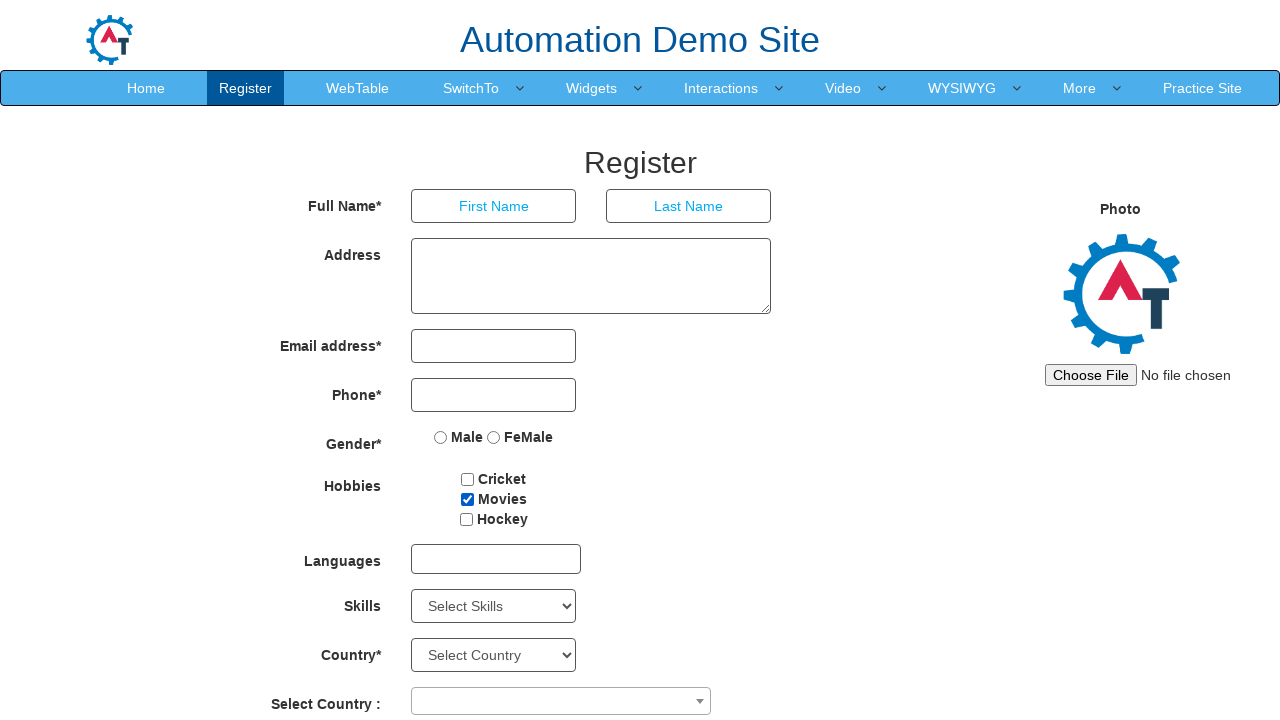